Tests dynamic content loading by clicking a Start button and waiting for "Hello World!" text to appear

Starting URL: https://the-internet.herokuapp.com/dynamic_loading/2

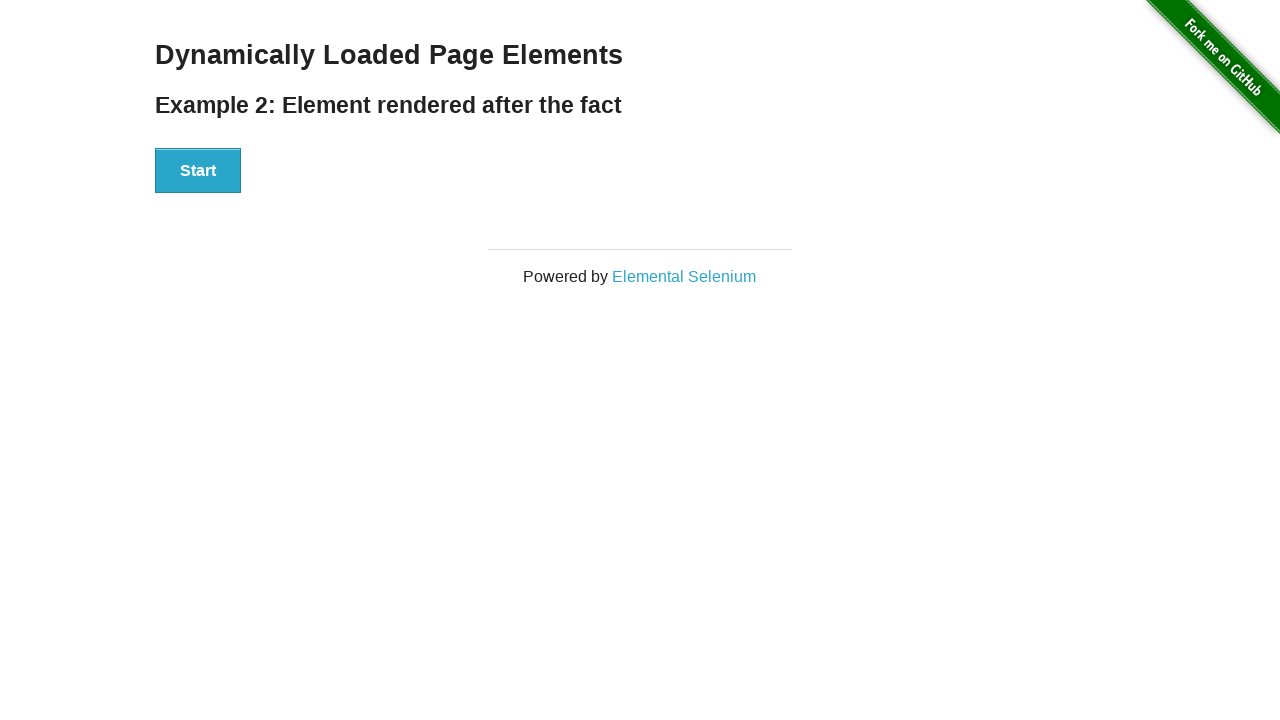

Clicked Start button to trigger dynamic content loading at (198, 171) on xpath=//button[.='Start']
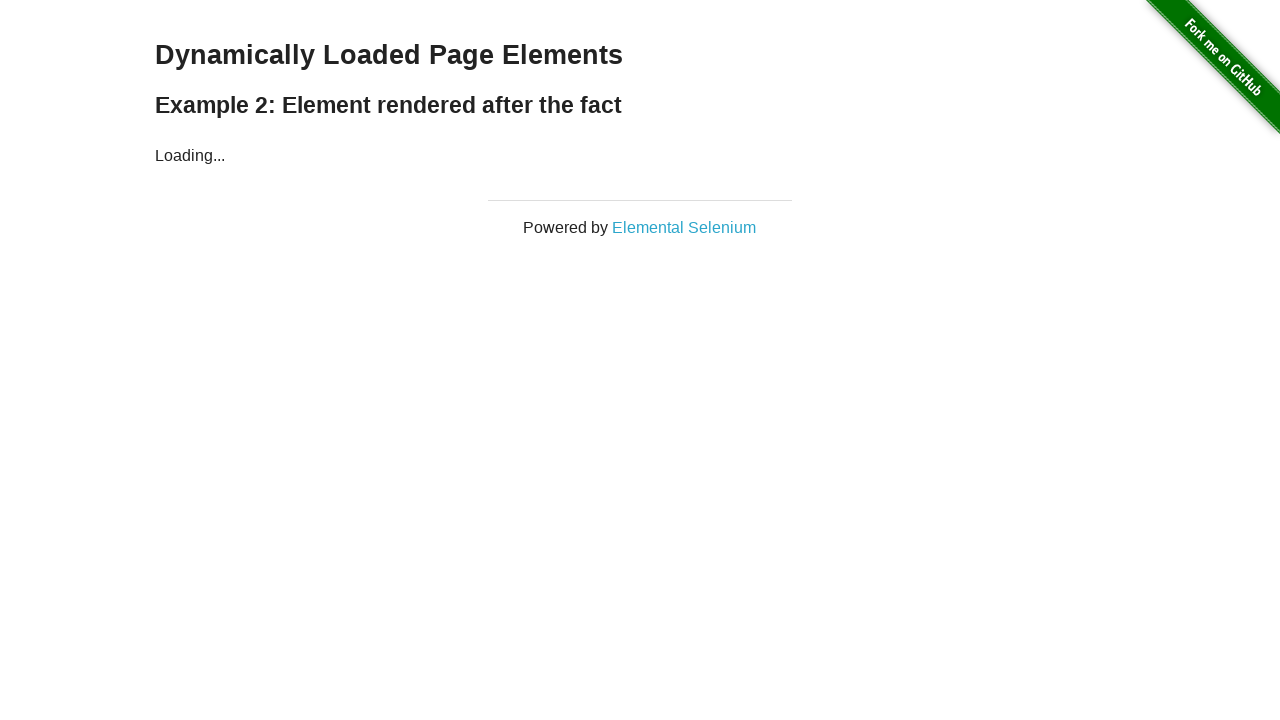

Waited for 'Hello World!' text to appear (dynamic content loaded)
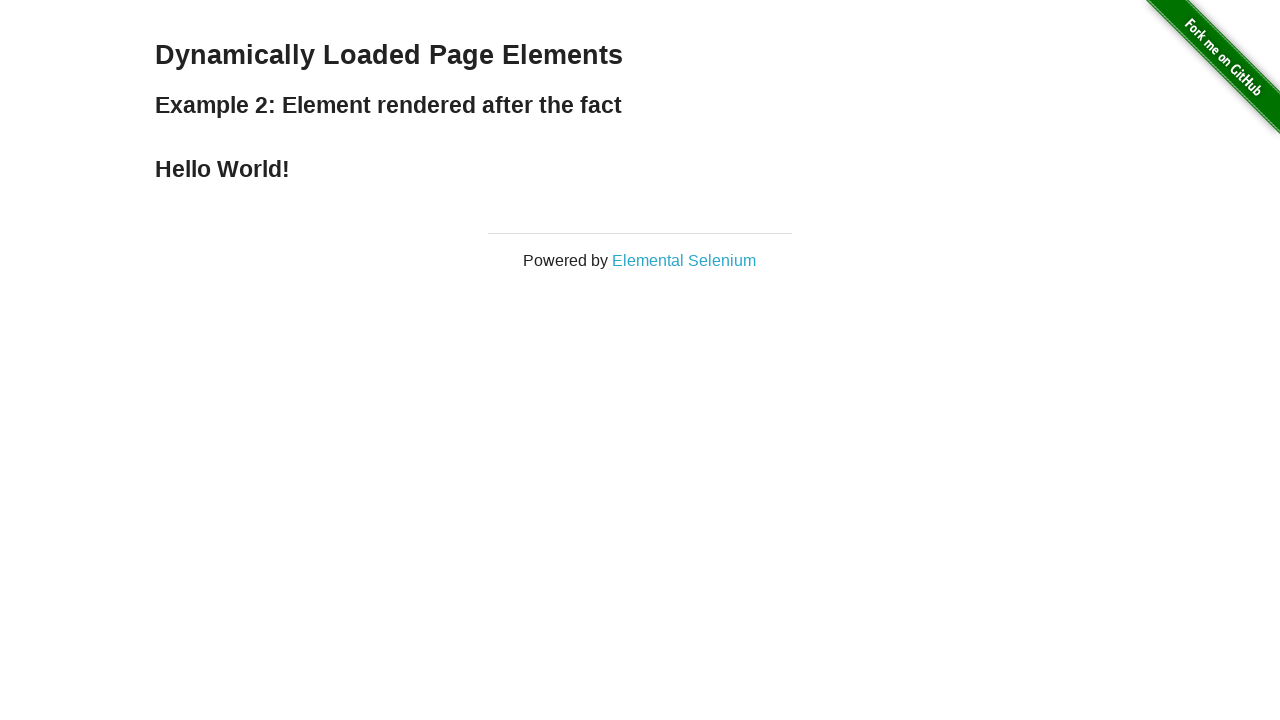

Retrieved text content: 'Hello World!'
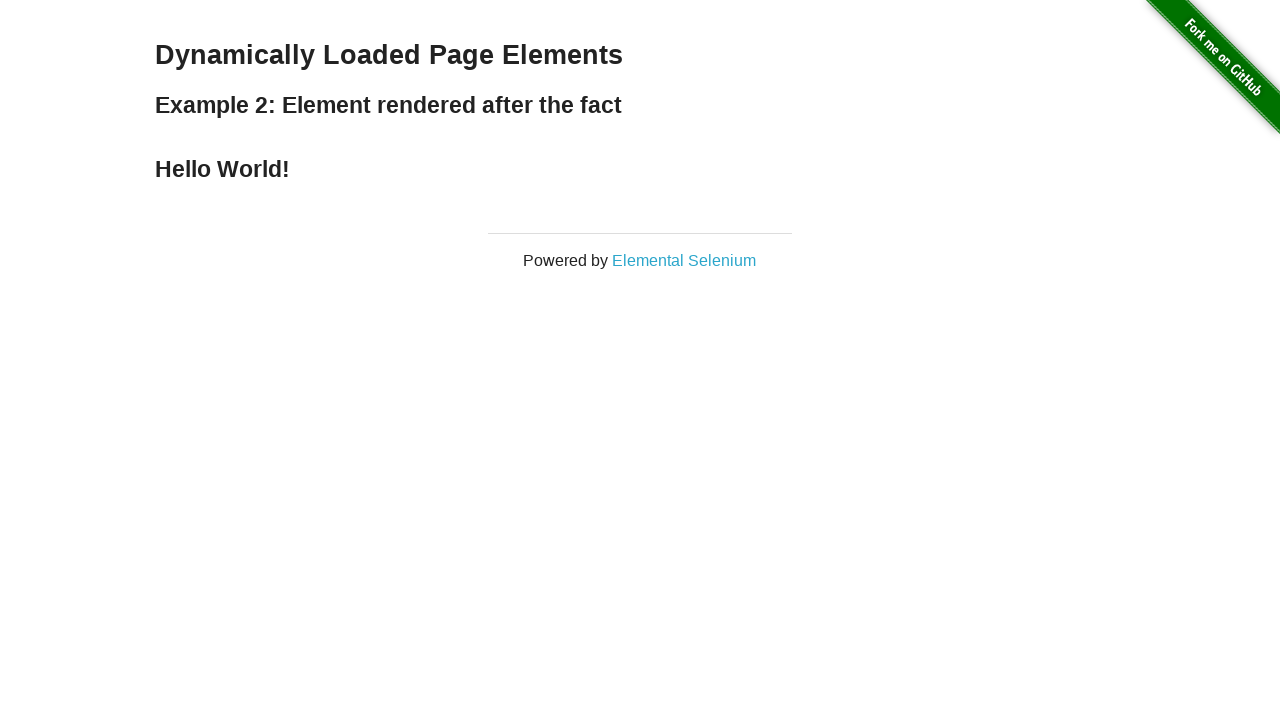

Printed retrieved text to console
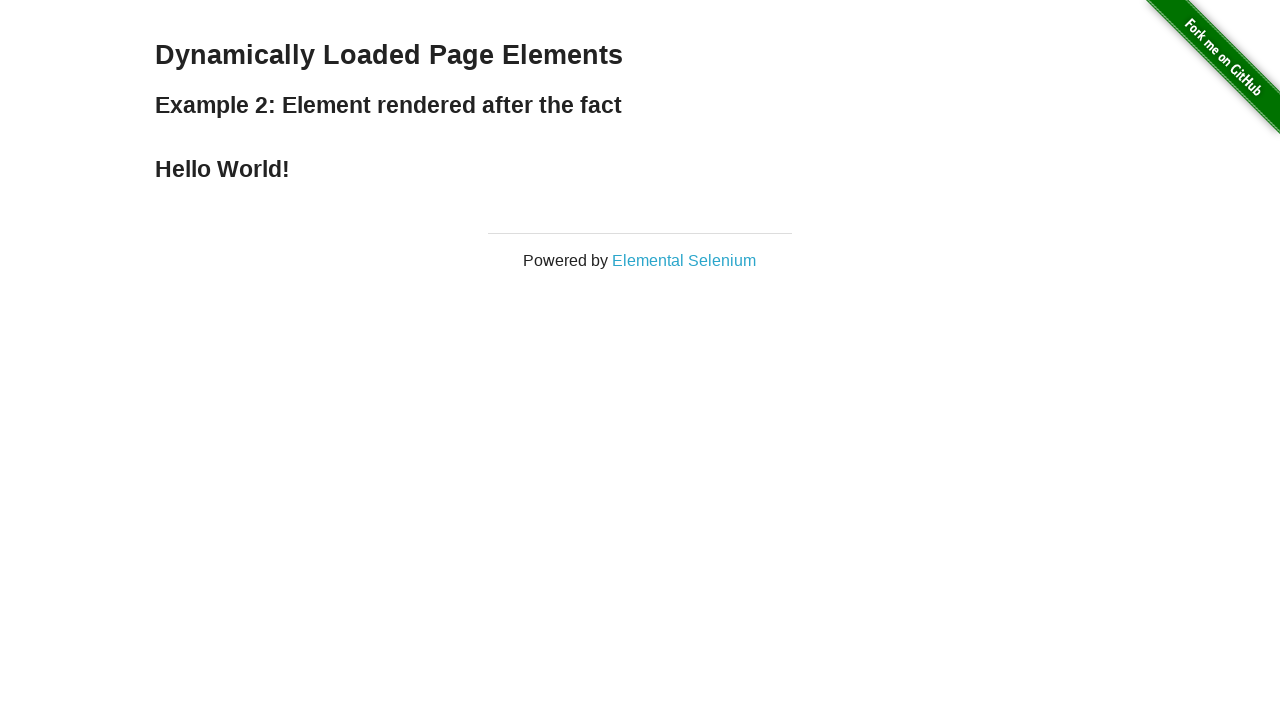

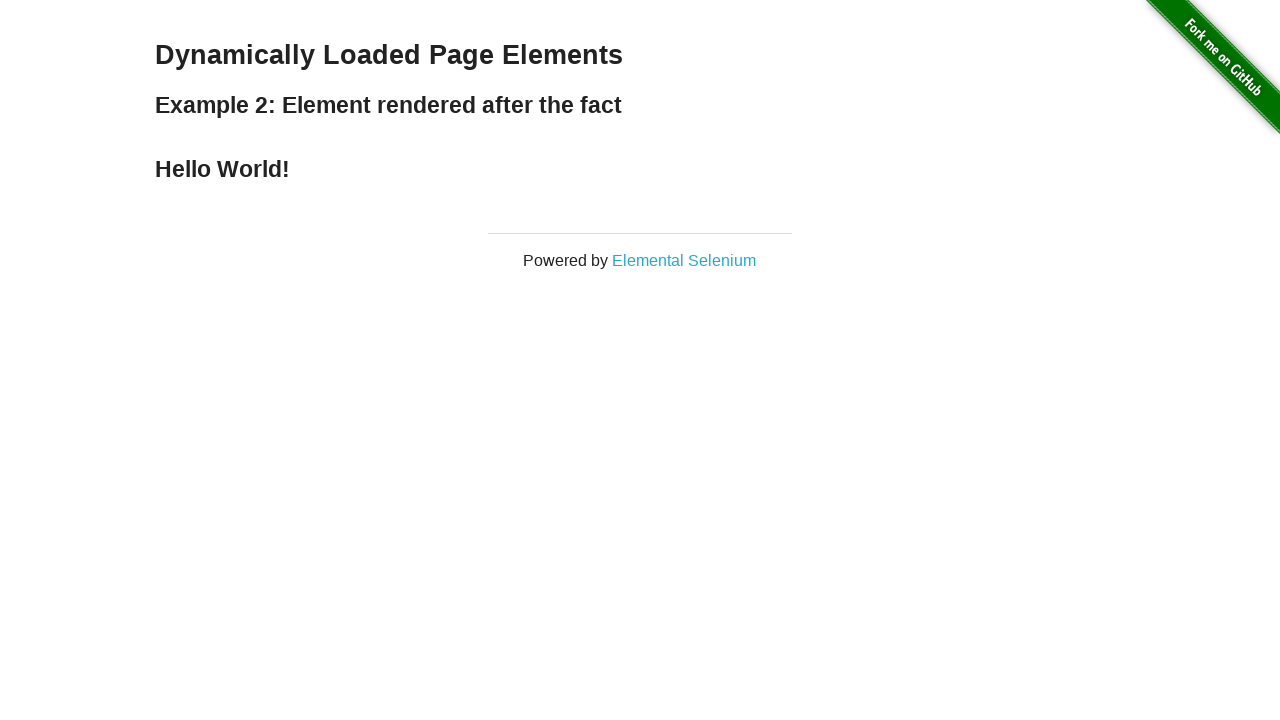